Tests clicking download buttons on a Selenium test page to initiate file downloads

Starting URL: https://www.selenium.dev/selenium/web/downloads/download.html

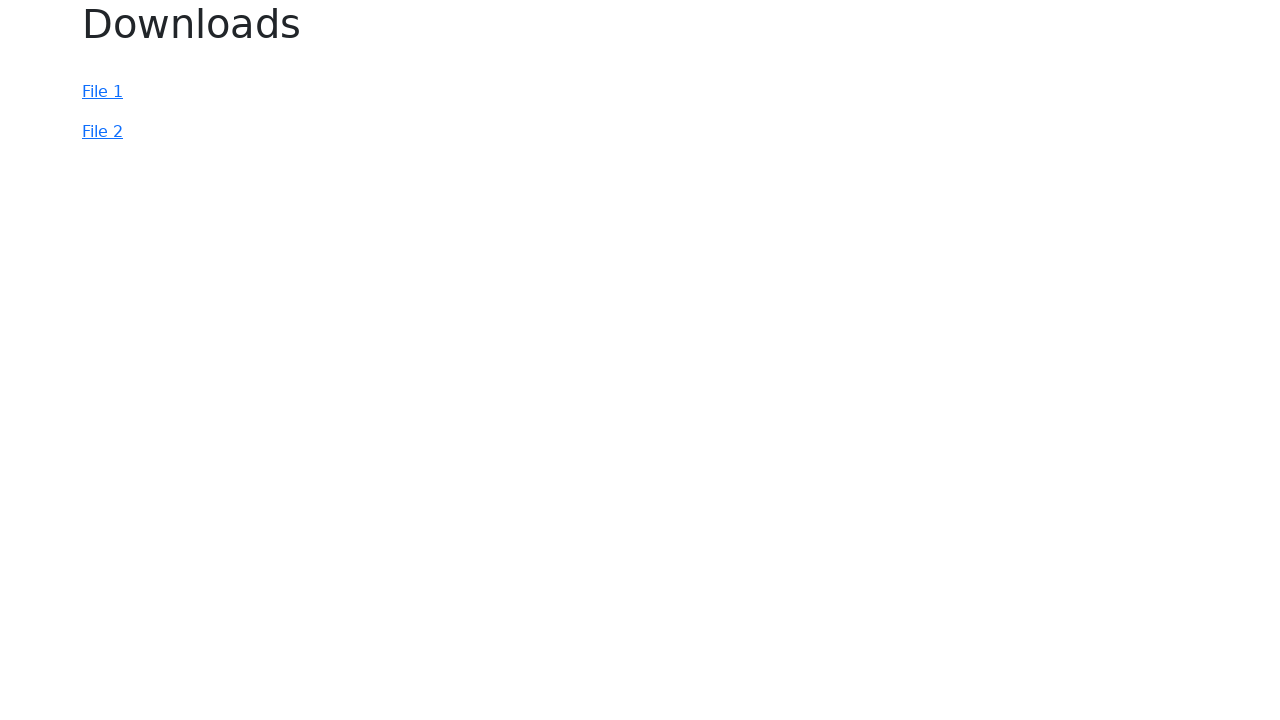

Clicked first download button (#file-1) at (102, 92) on #file-1
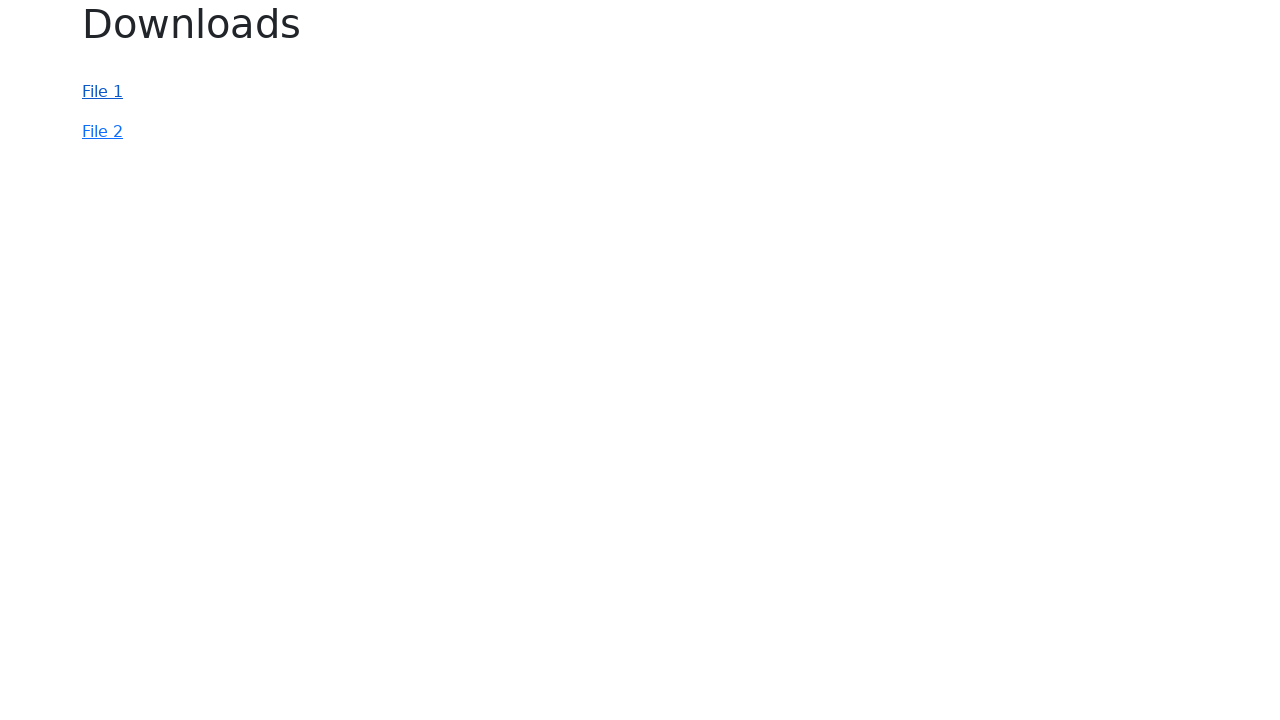

Clicked second download button (#file-2) at (102, 132) on #file-2
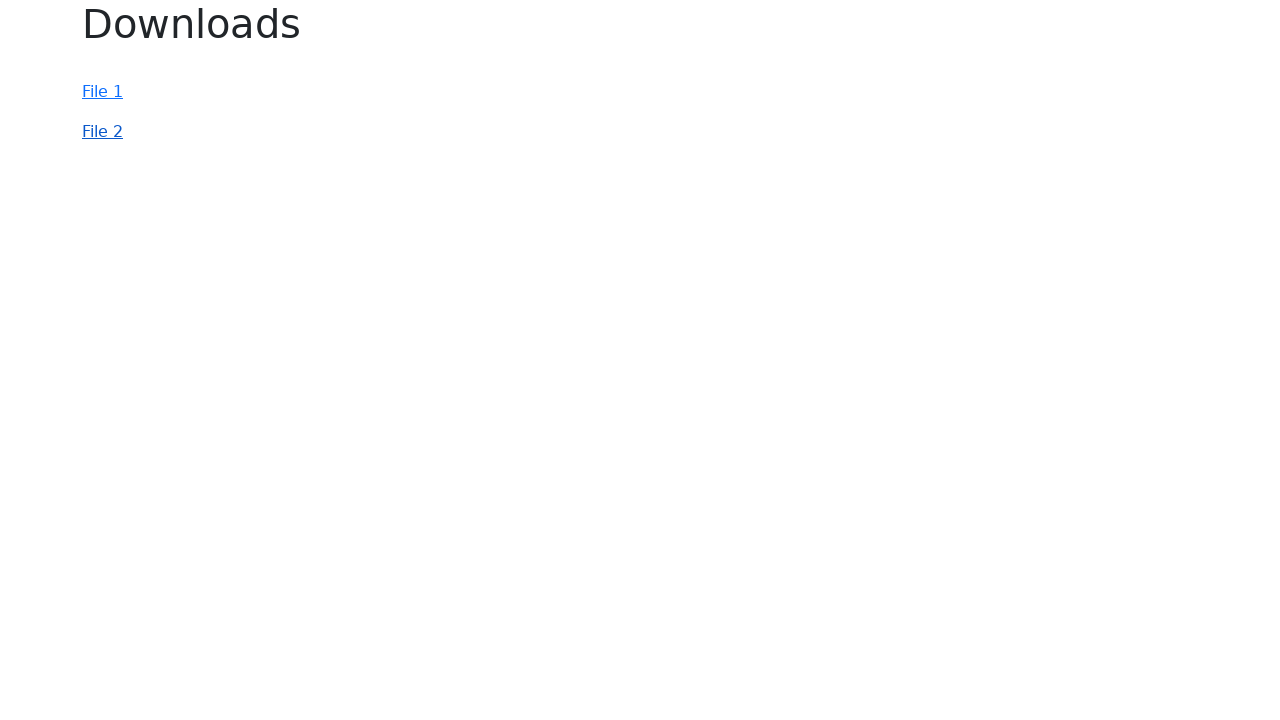

Waited 1000ms for downloads to be triggered
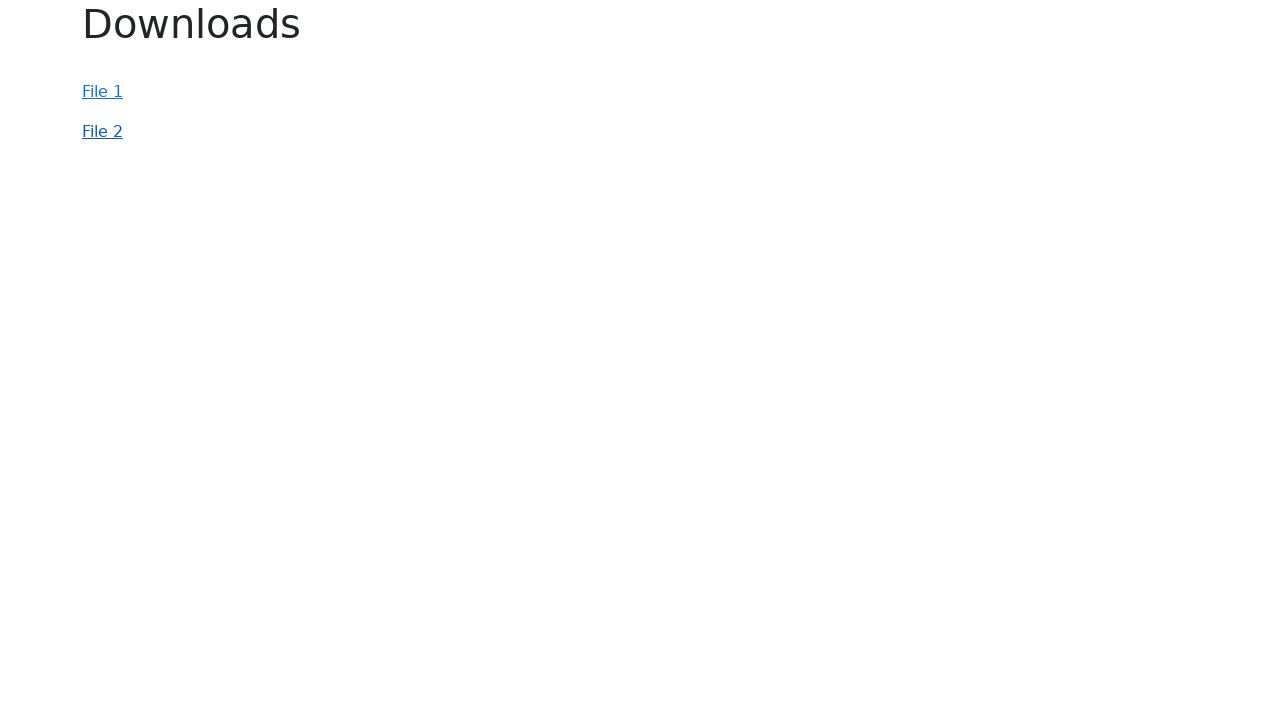

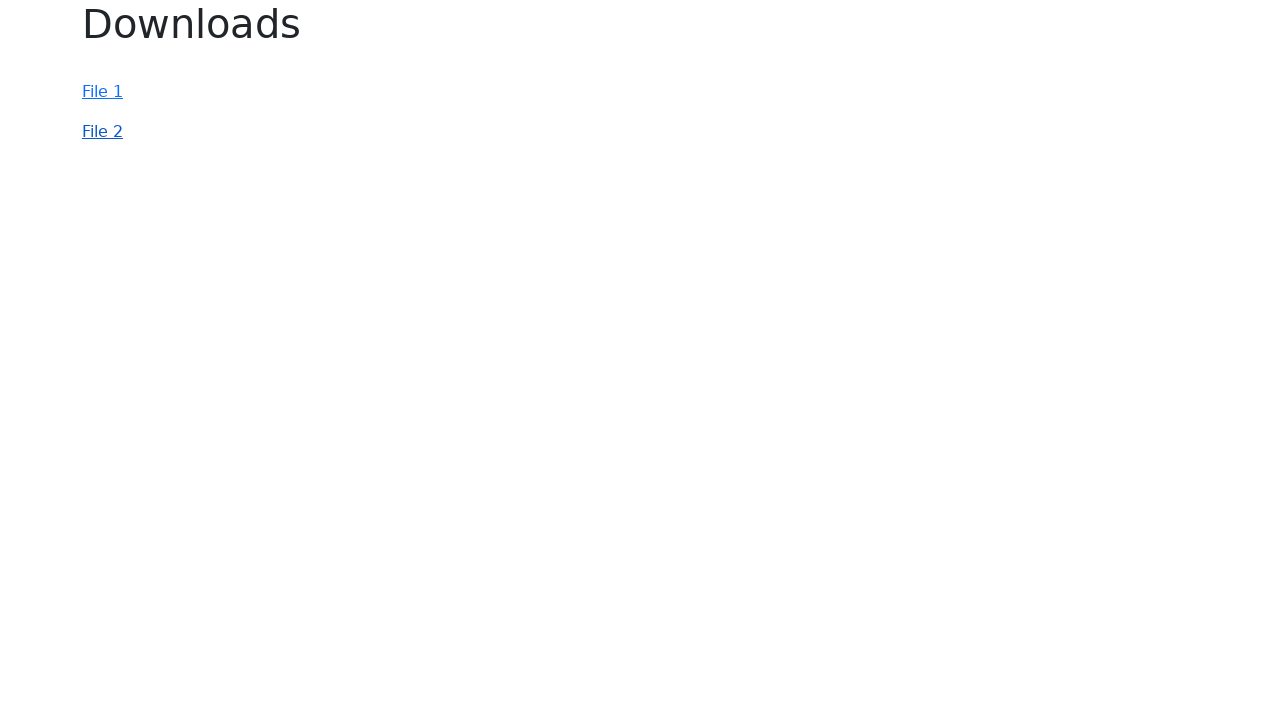